Navigates to a specific room's leaderboard page and waits for the page to load, checking for any console errors or leaderboard update events.

Starting URL: https://quizer-250v1kvyy-cubaseuser3-ais-projects.vercel.app/leaderboard/393618

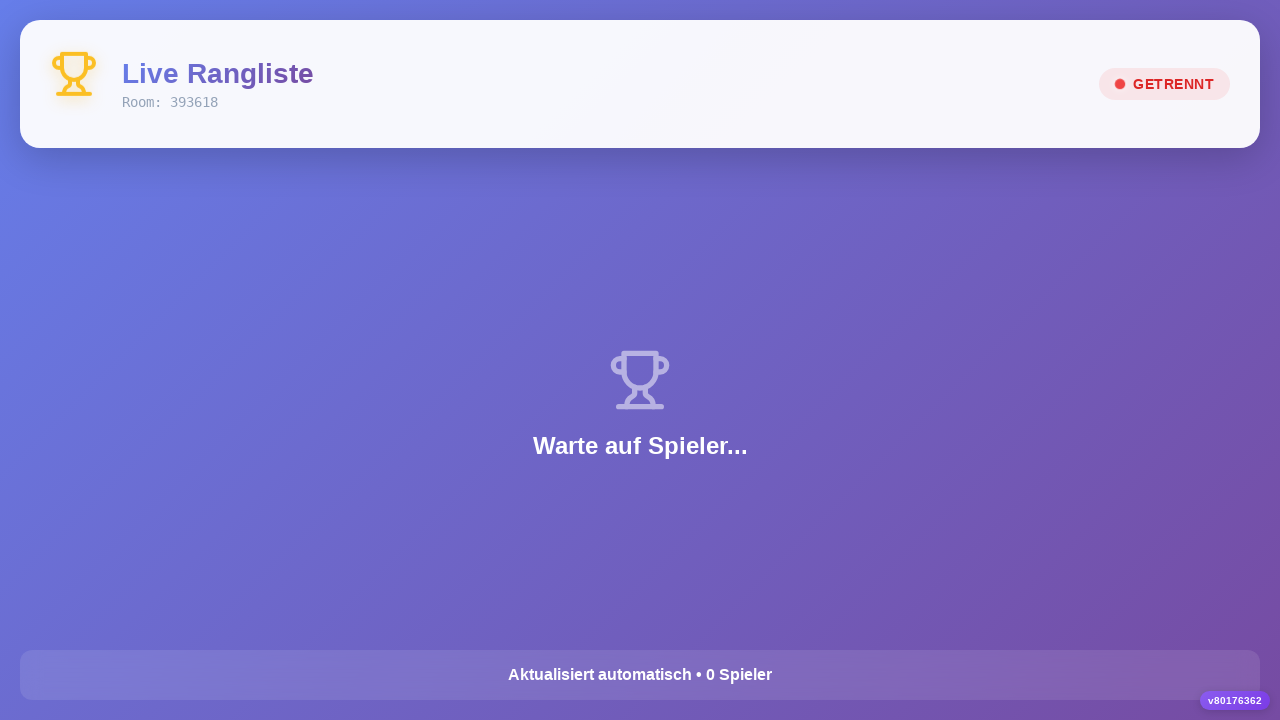

Navigated to Room 393618 leaderboard page
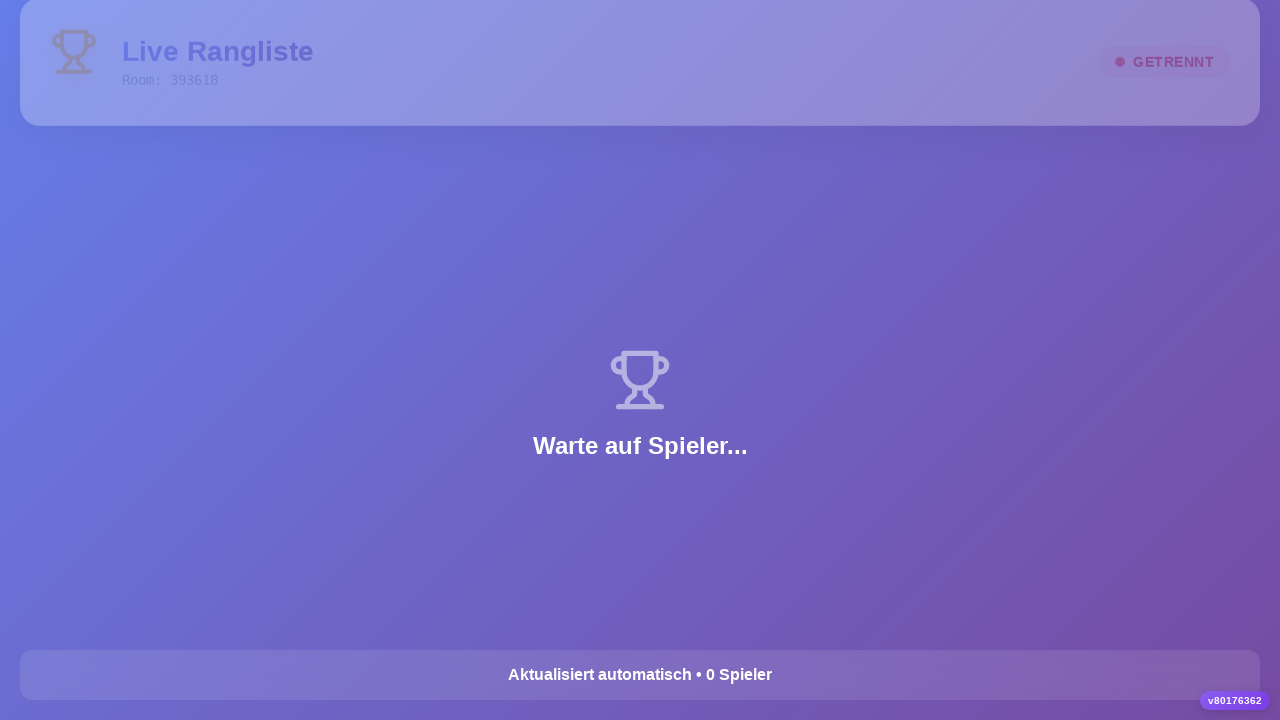

Waited 5 seconds for page to fully load and websocket connections to establish
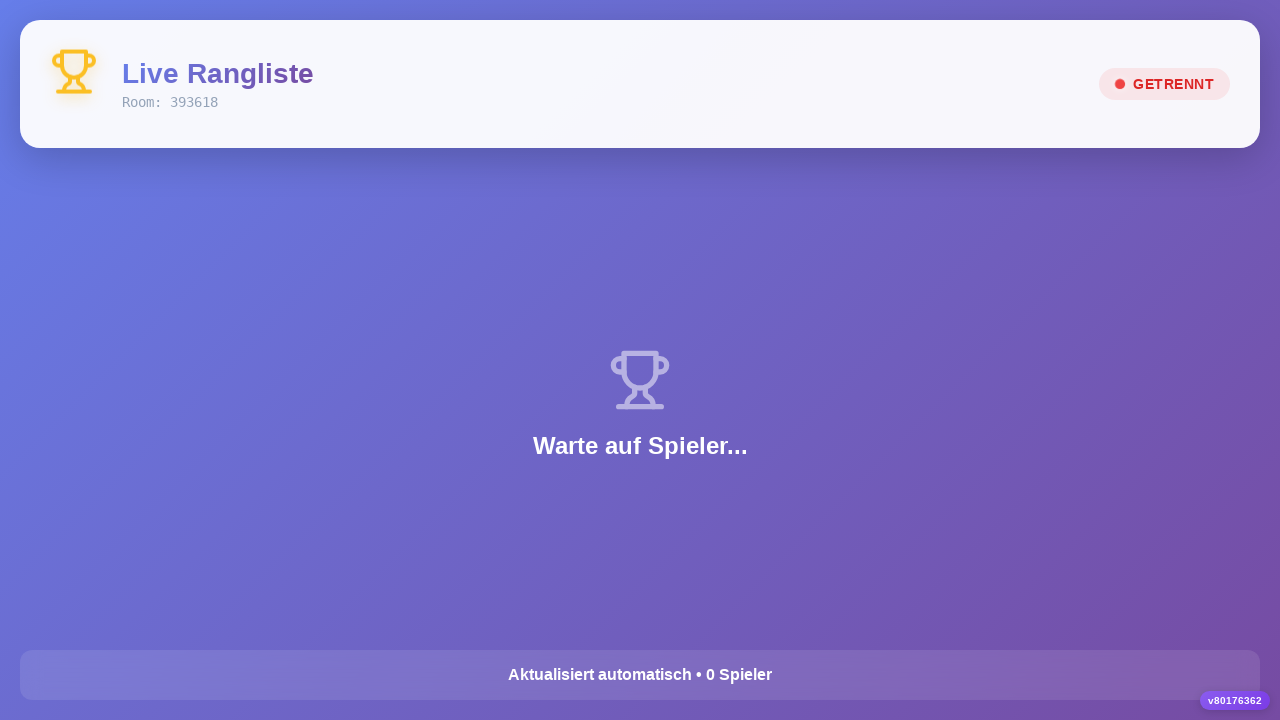

Confirmed body element is visible, leaderboard page loaded
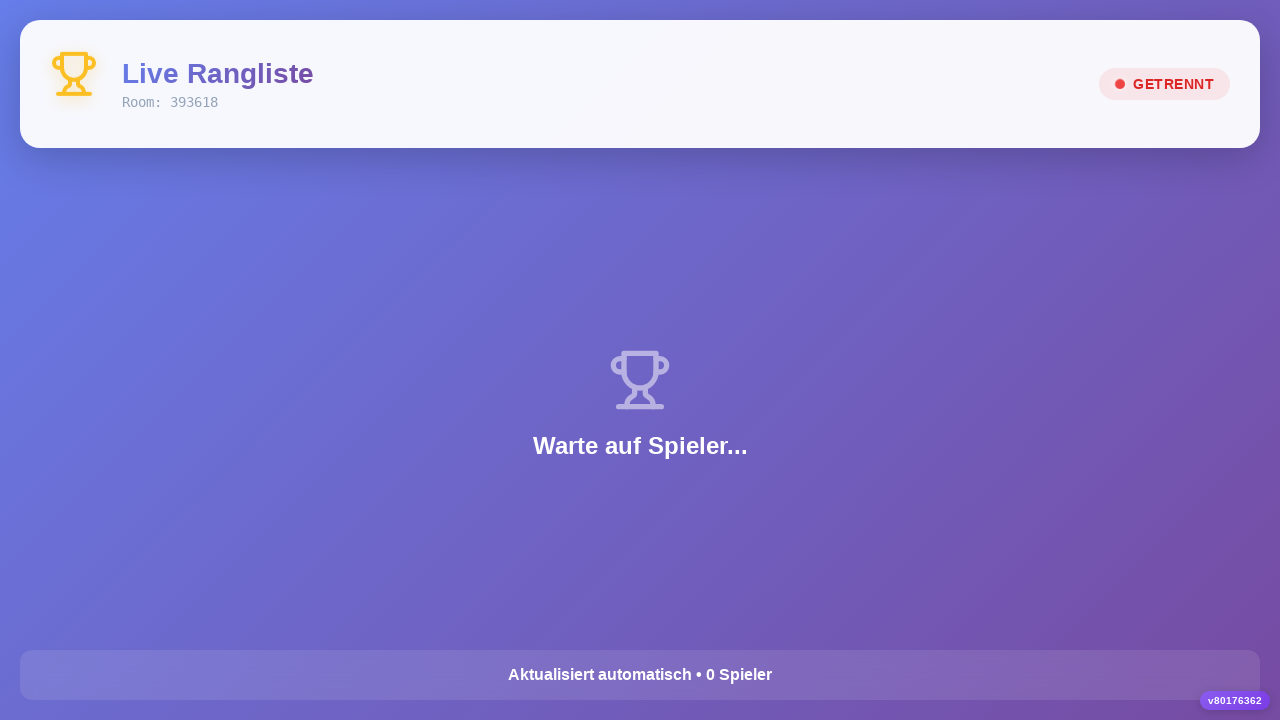

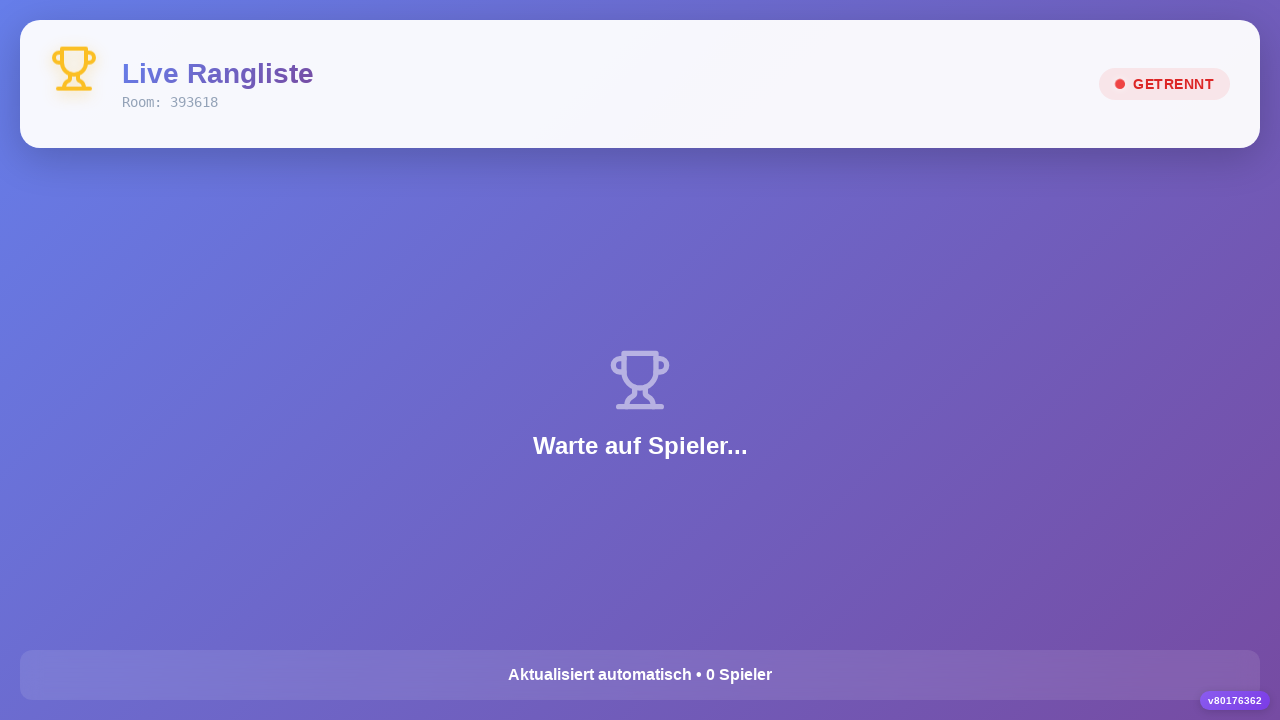